Tests form interaction on a practice website by filling a name input field and selecting a radio button using JavaScript execution methods

Starting URL: https://testautomationpractice.blogspot.com/

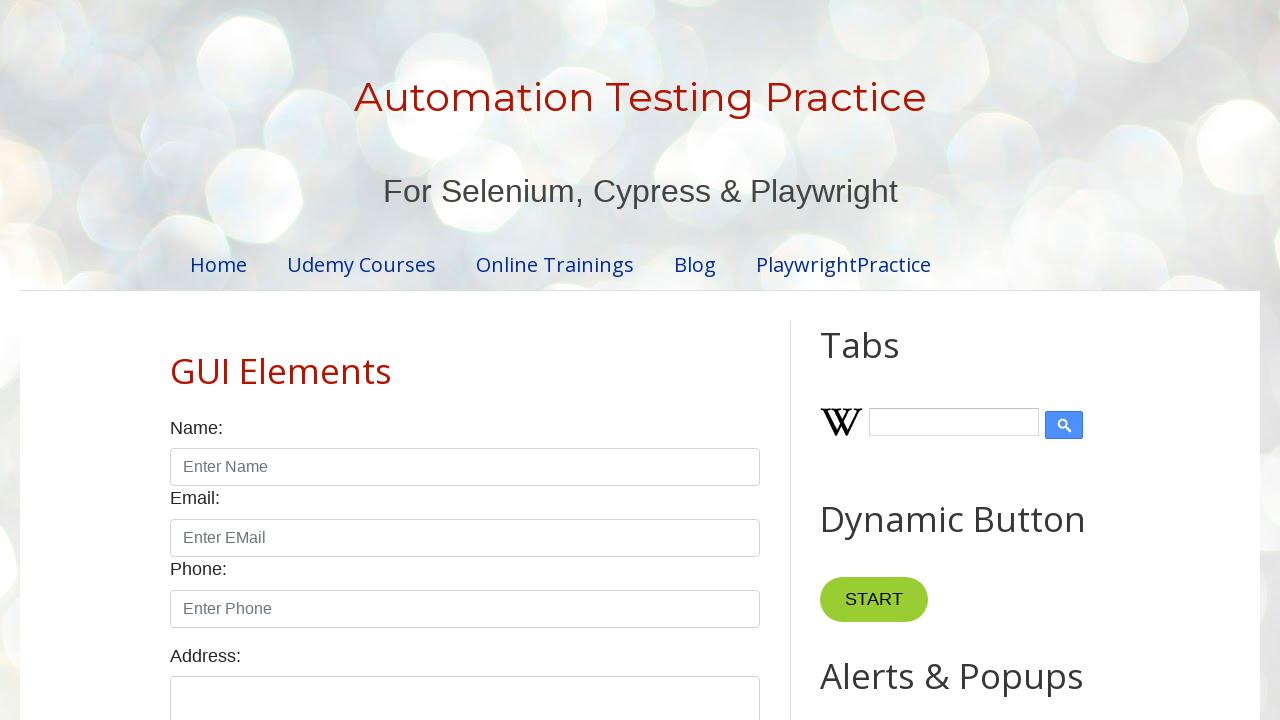

Filled name input field with 'scott' on input#name
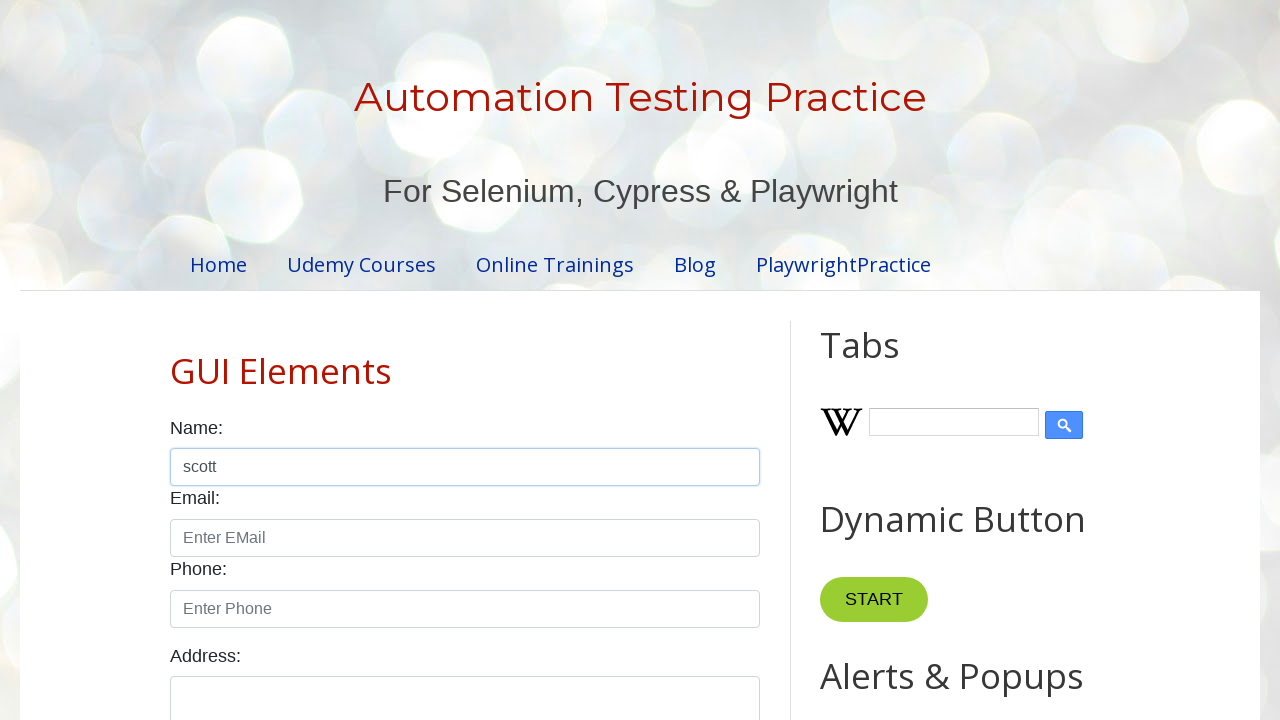

Selected male radio button at (176, 360) on input#male[type='radio']
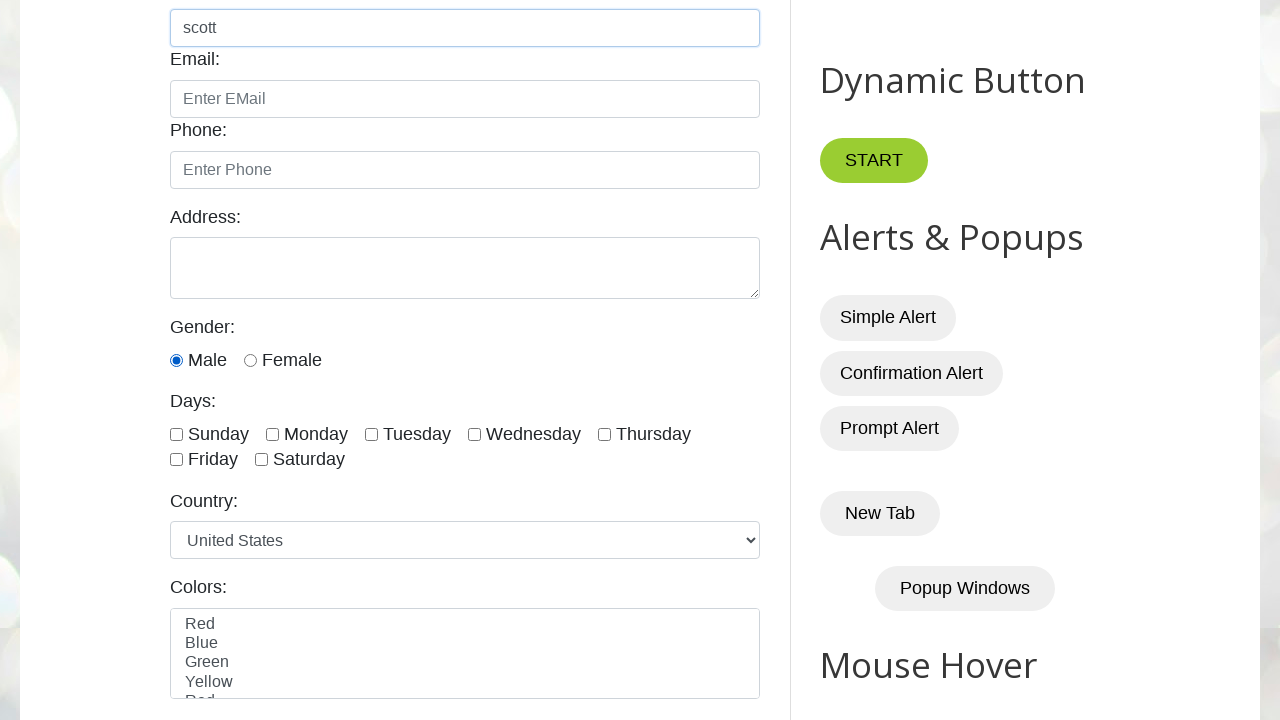

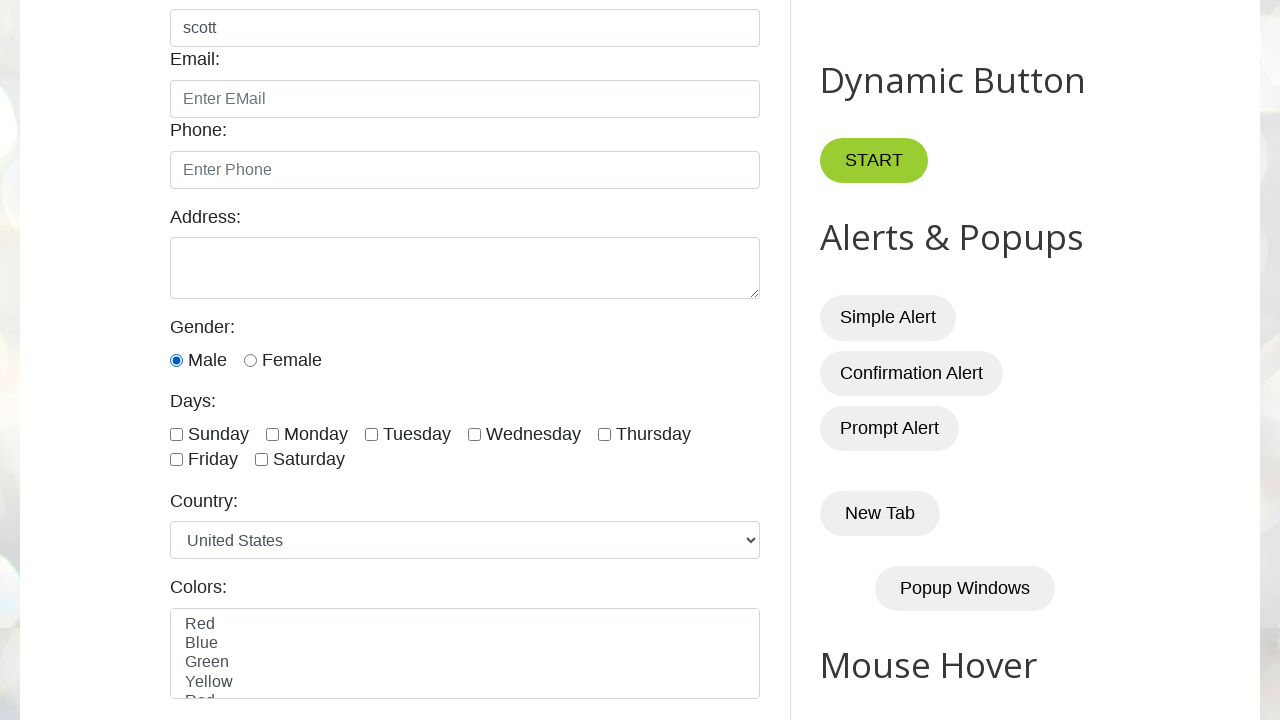